Navigates to Yahoo Japan homepage and verifies that page content loads successfully by checking for paragraph elements

Starting URL: https://yahoo.co.jp

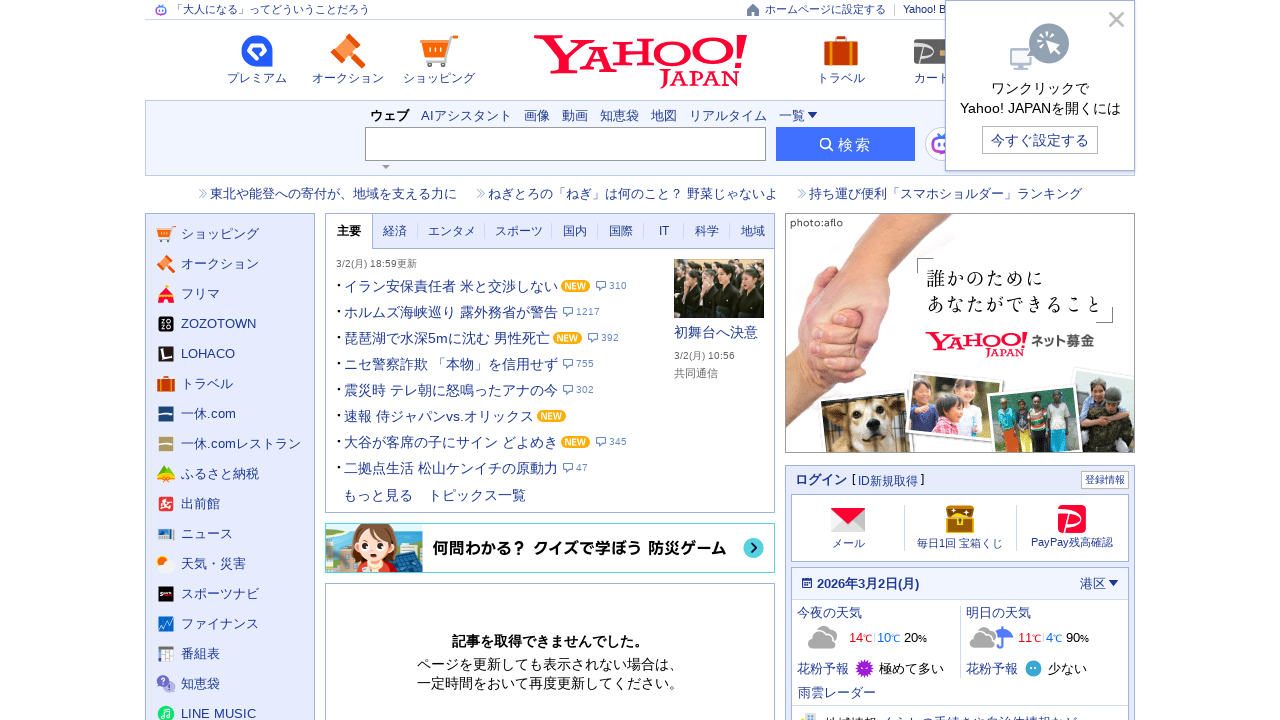

Navigated to Yahoo Japan homepage
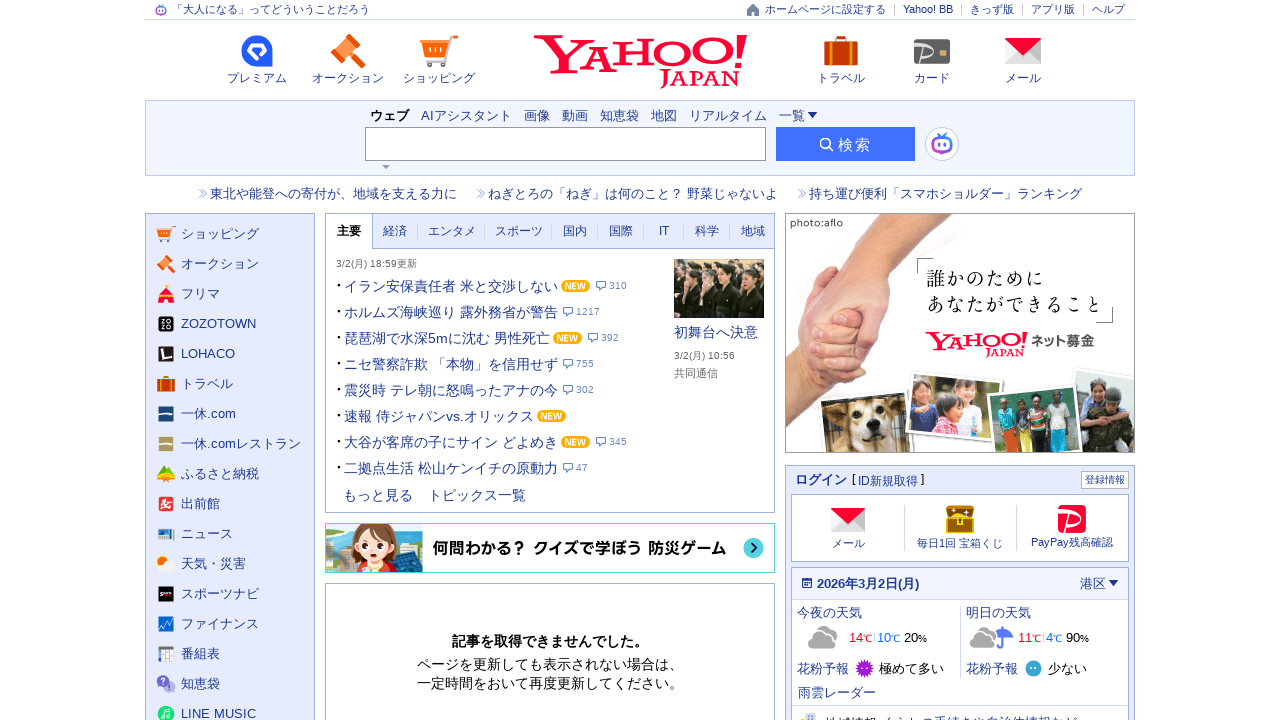

Waited for paragraph elements to load on Yahoo Japan homepage
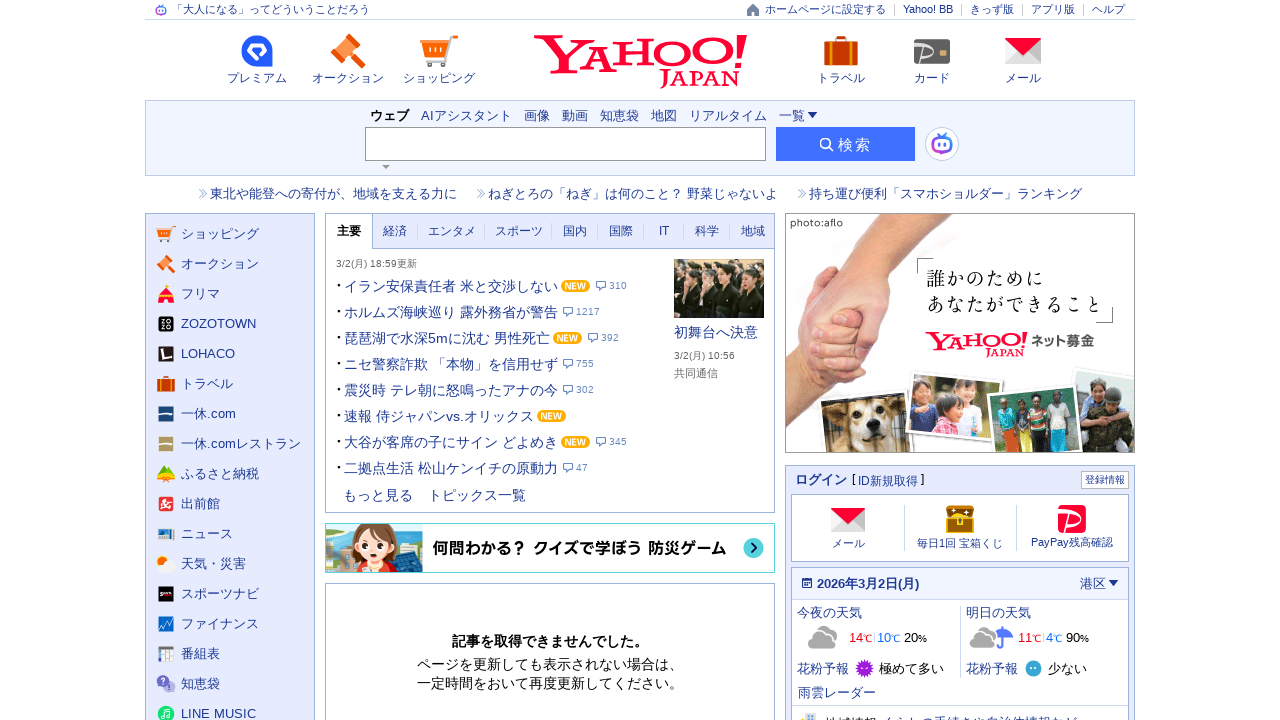

Verified page content loaded successfully - found 66 paragraph elements
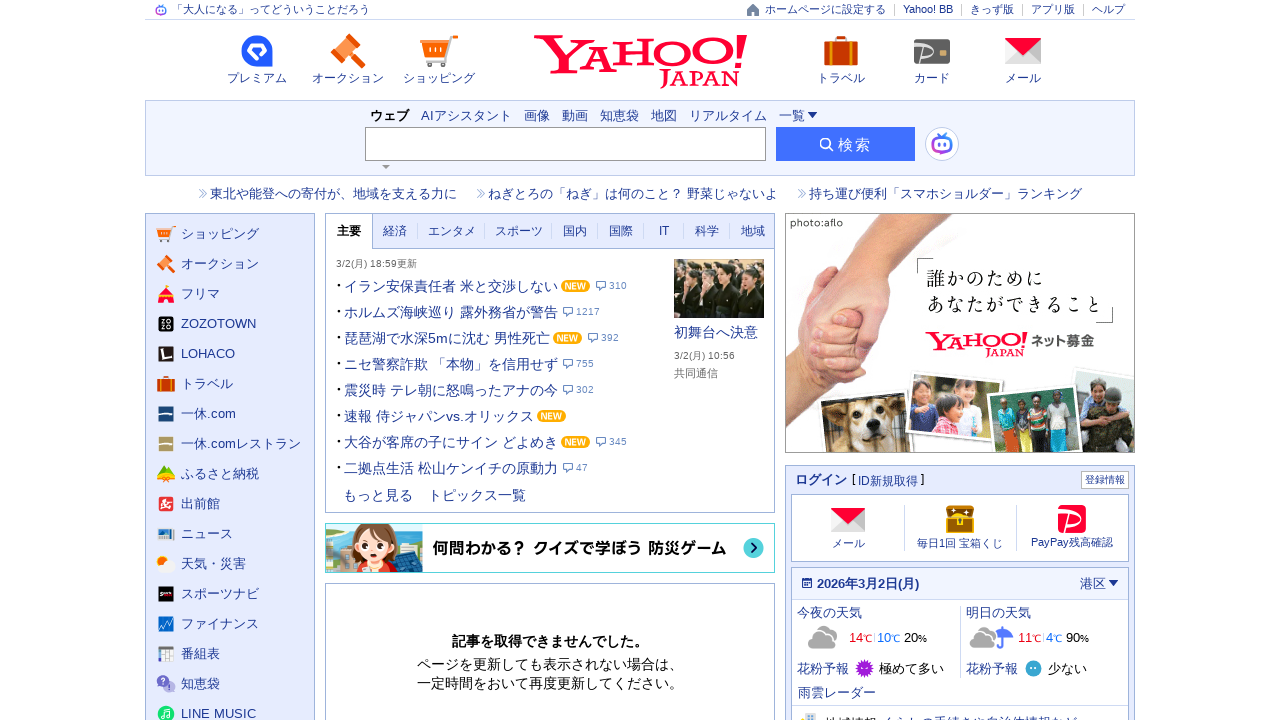

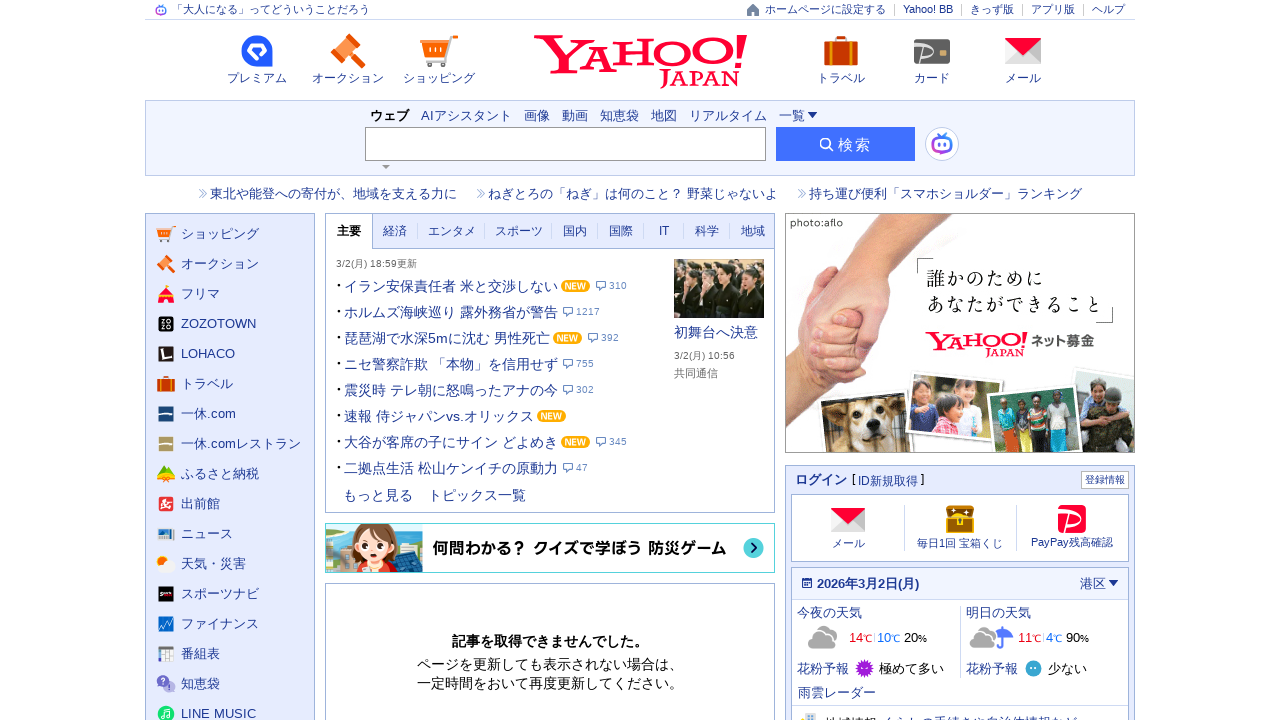